Fills the entire feedback form, clicks Send, then clicks No on the confirmation page and verifies returning to the form with all data preserved

Starting URL: https://acctabootcamp.github.io/site/tasks/provide_feedback

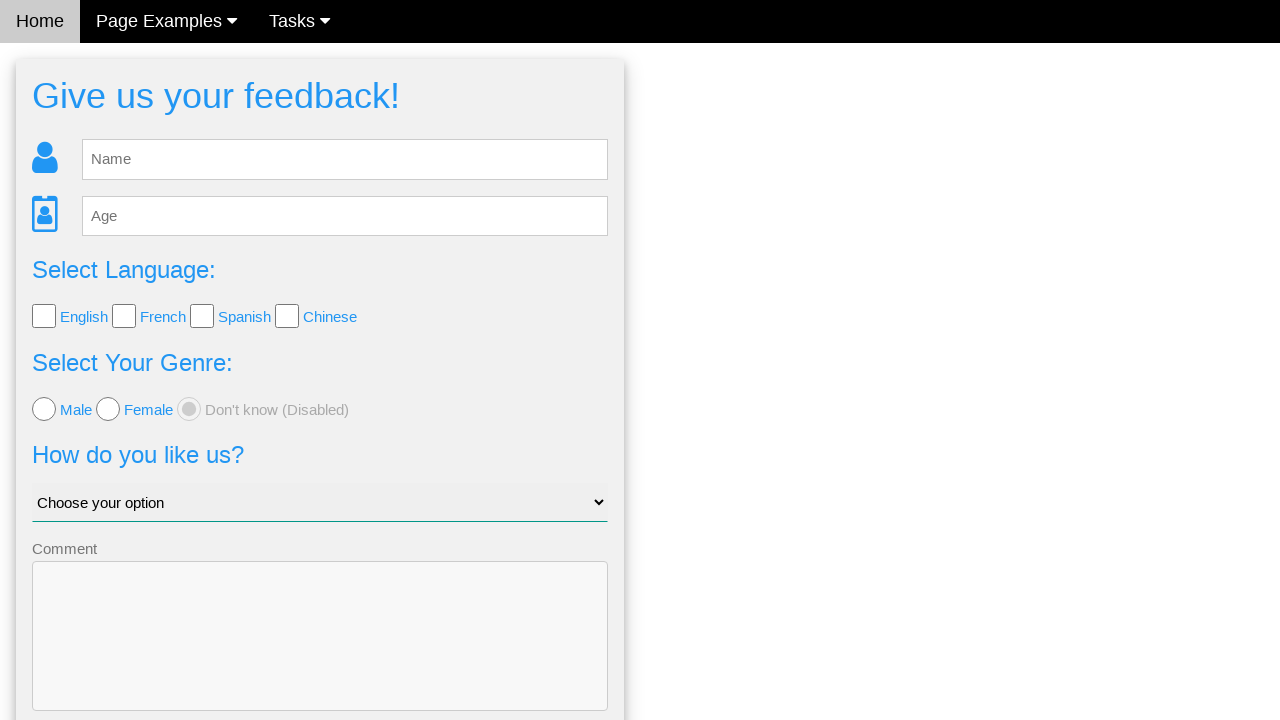

Filled name field with 'Kale' on input[name='name'], #name
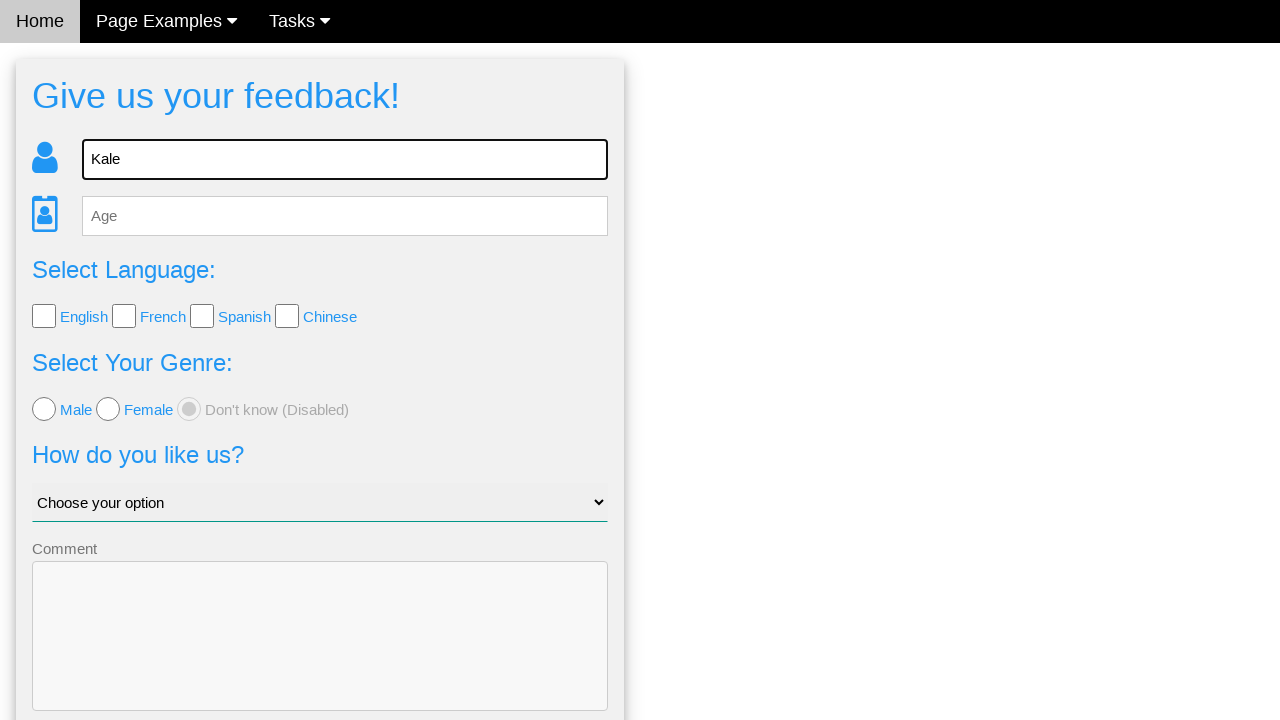

Filled age field with '28' on input[name='age'], #age
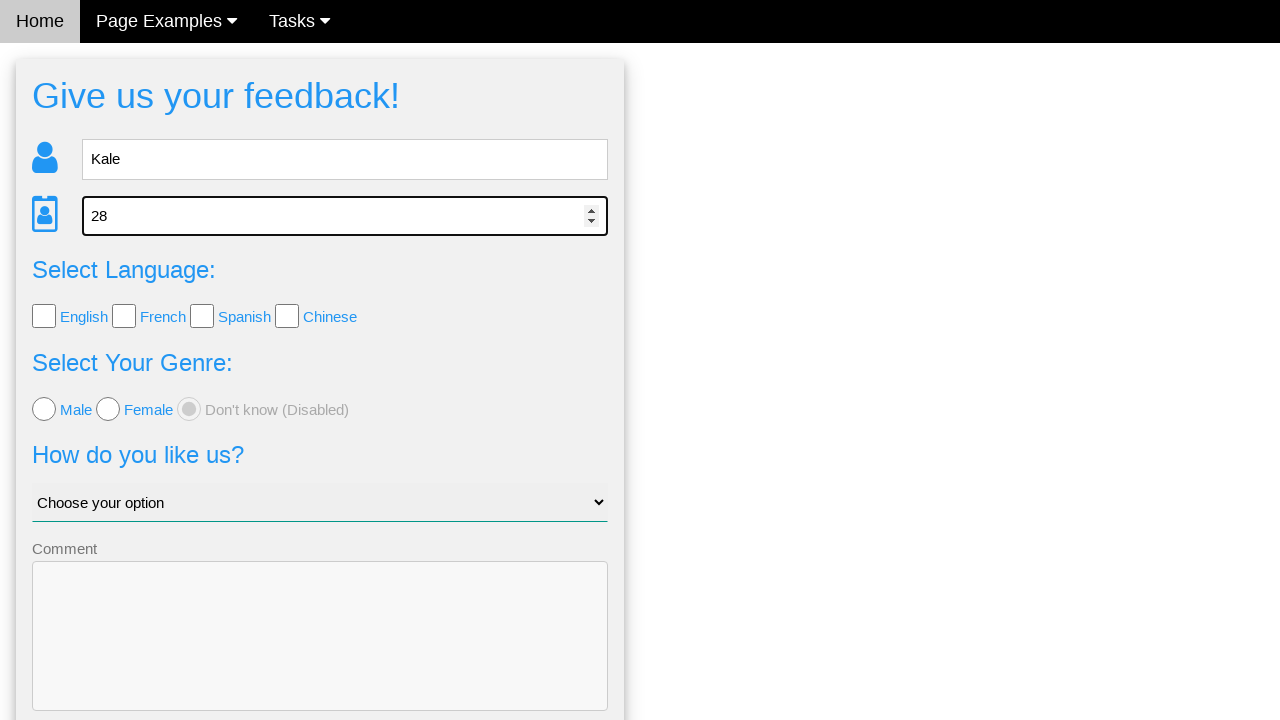

Checked English language checkbox at (44, 316) on input[type='checkbox'][value='English'], label:has-text('English') input
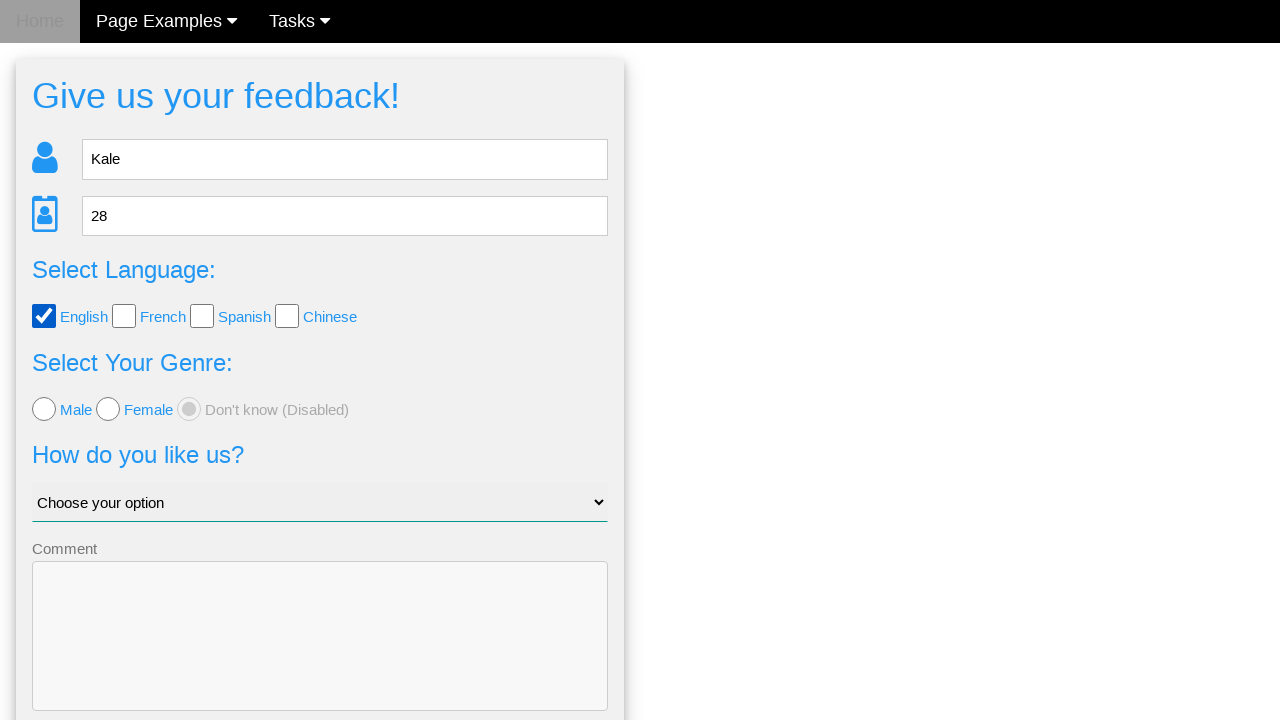

Checked Chinese language checkbox at (287, 316) on input[type='checkbox'][value='Chinese'], label:has-text('Chinese') input
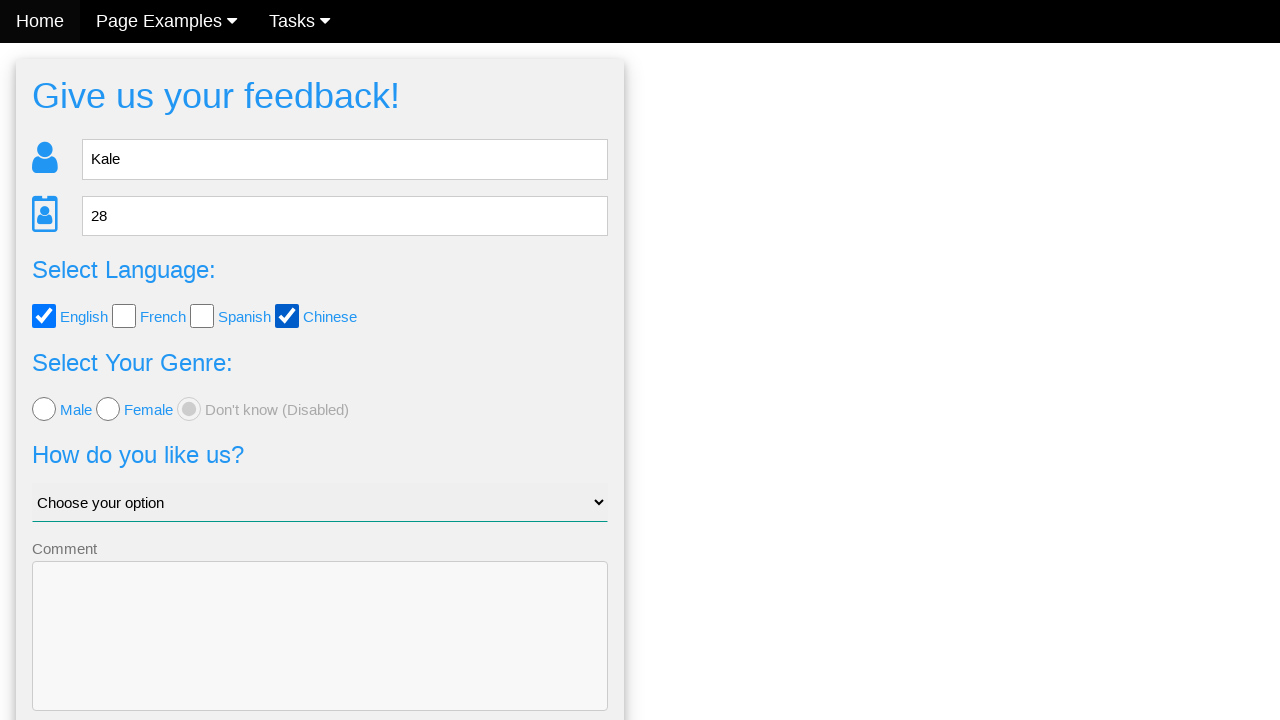

Selected Male gender radio button at (76, 409) on input[type='radio'][value='Male'], label:has-text('Male')
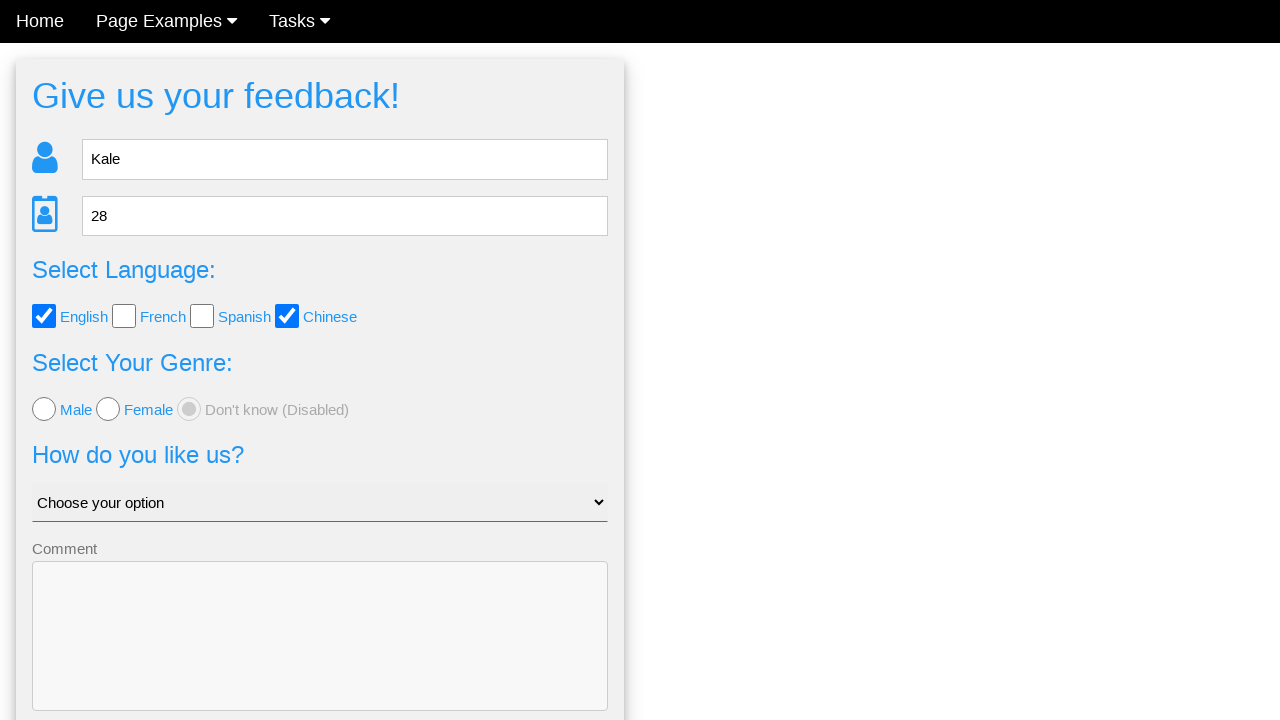

Selected 'Good' from dropdown on select
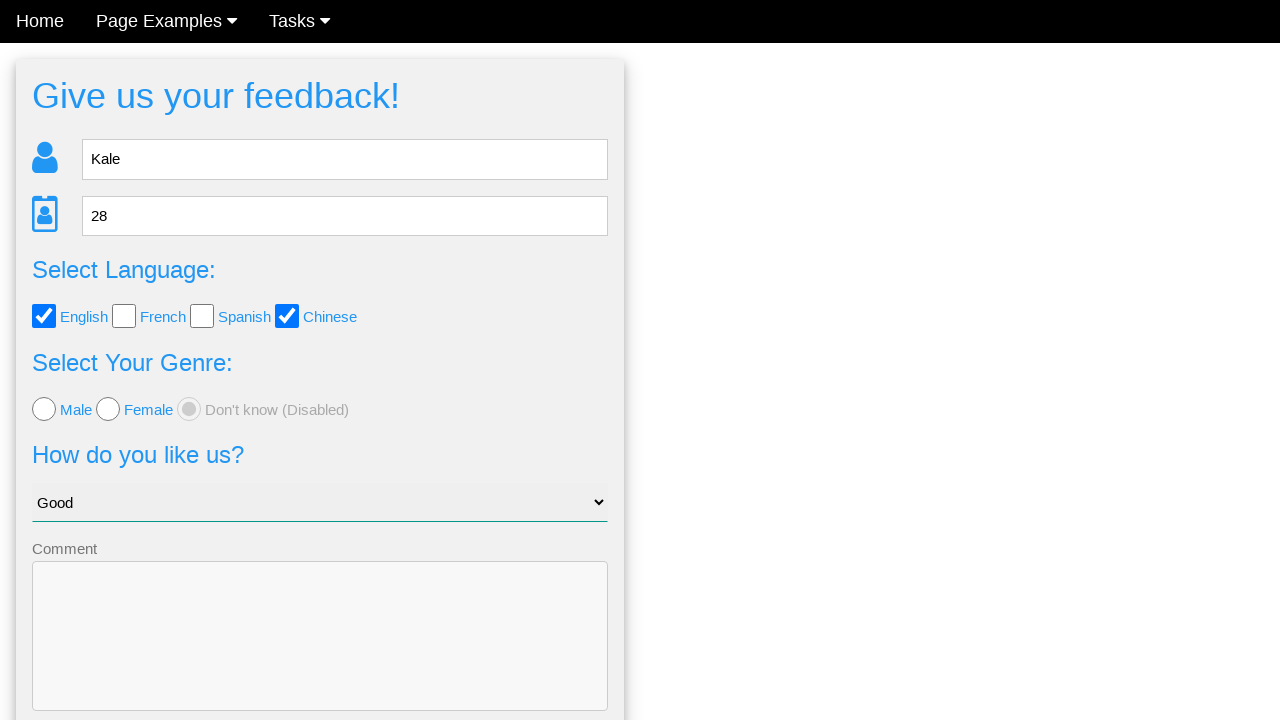

Filled comment field with 'All is good.' on textarea, input[name='comment'], #comment
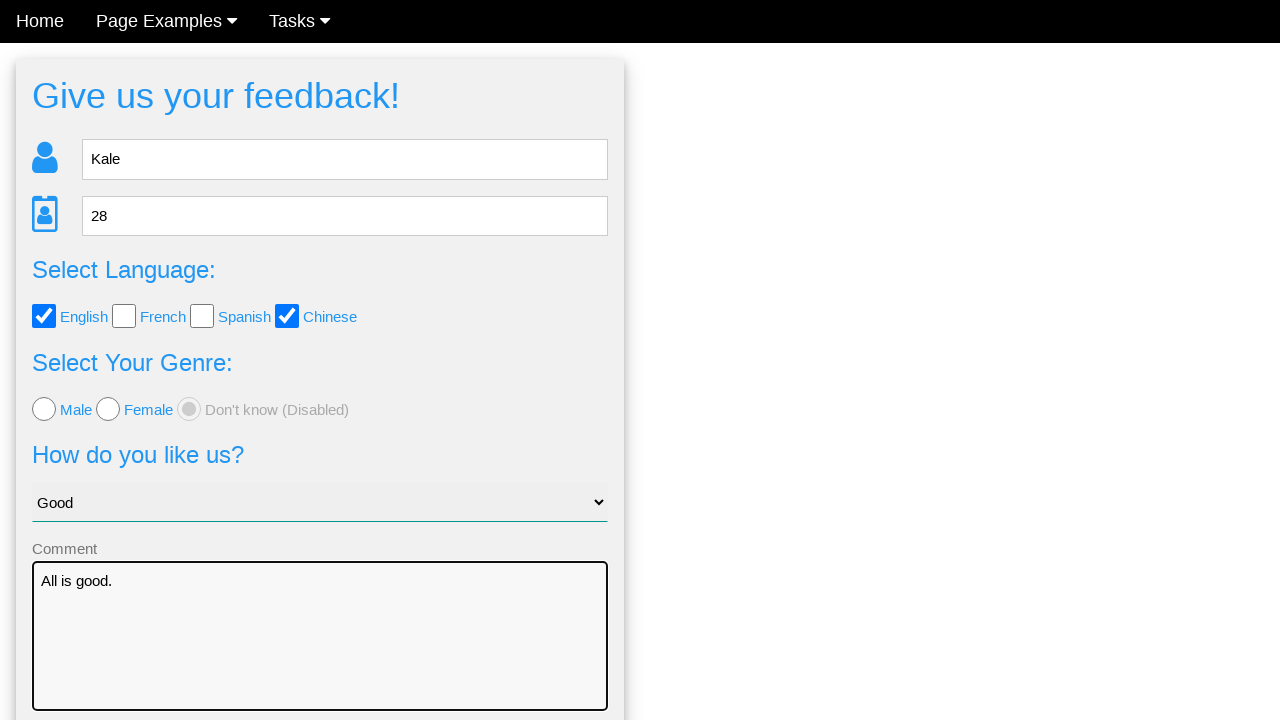

Clicked Send button to submit feedback form at (320, 656) on button:has-text('Send'), input[type='submit'][value='Send']
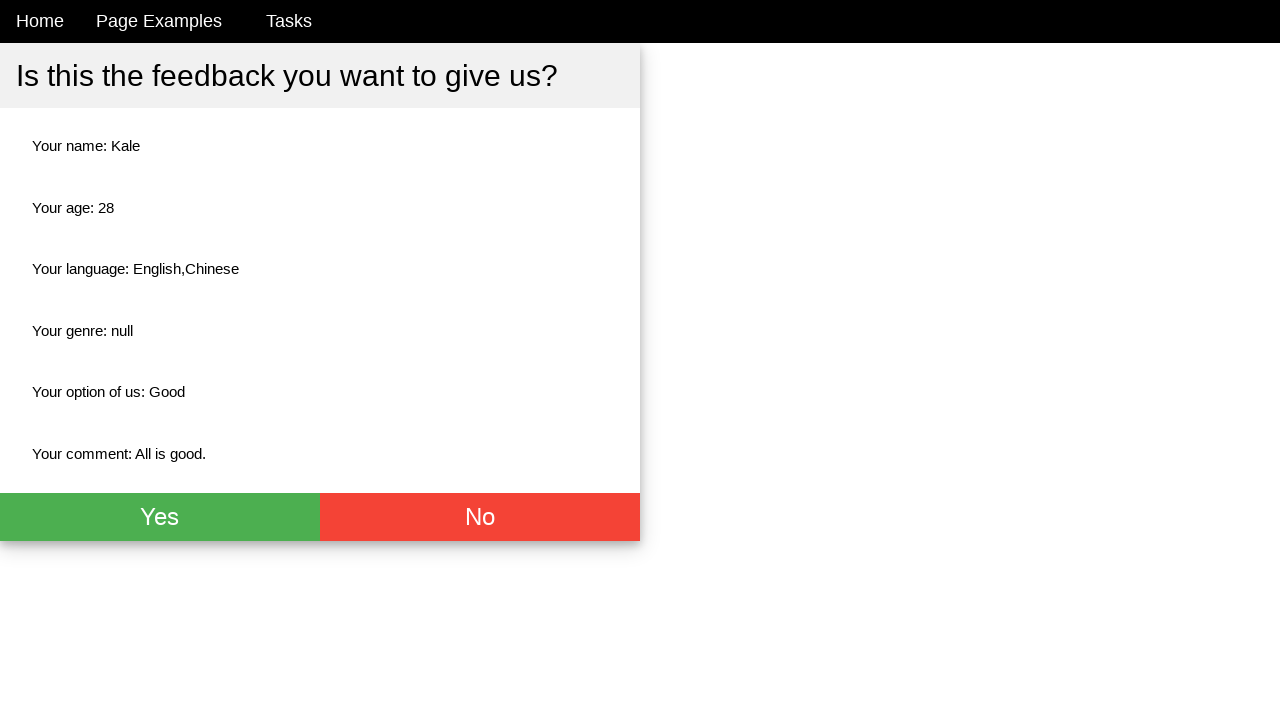

Confirmation page loaded with No button visible
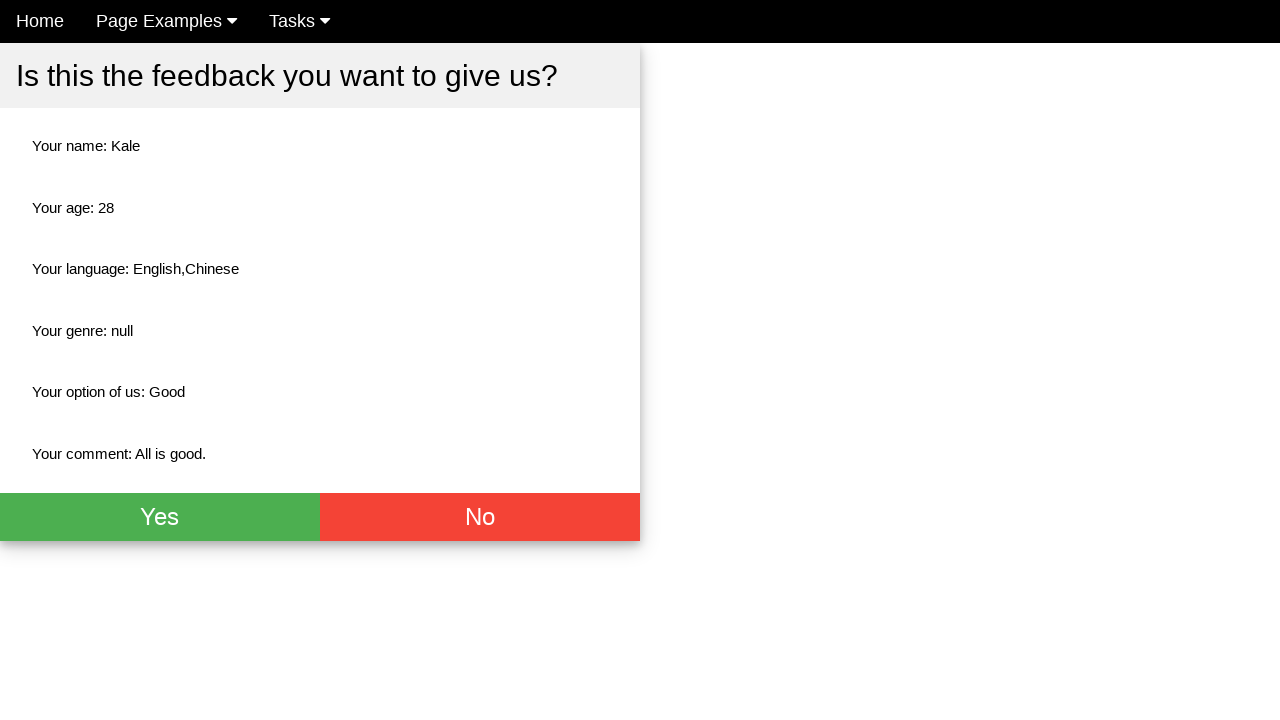

Clicked No button on confirmation page at (480, 517) on button:has-text('No'), a:has-text('No')
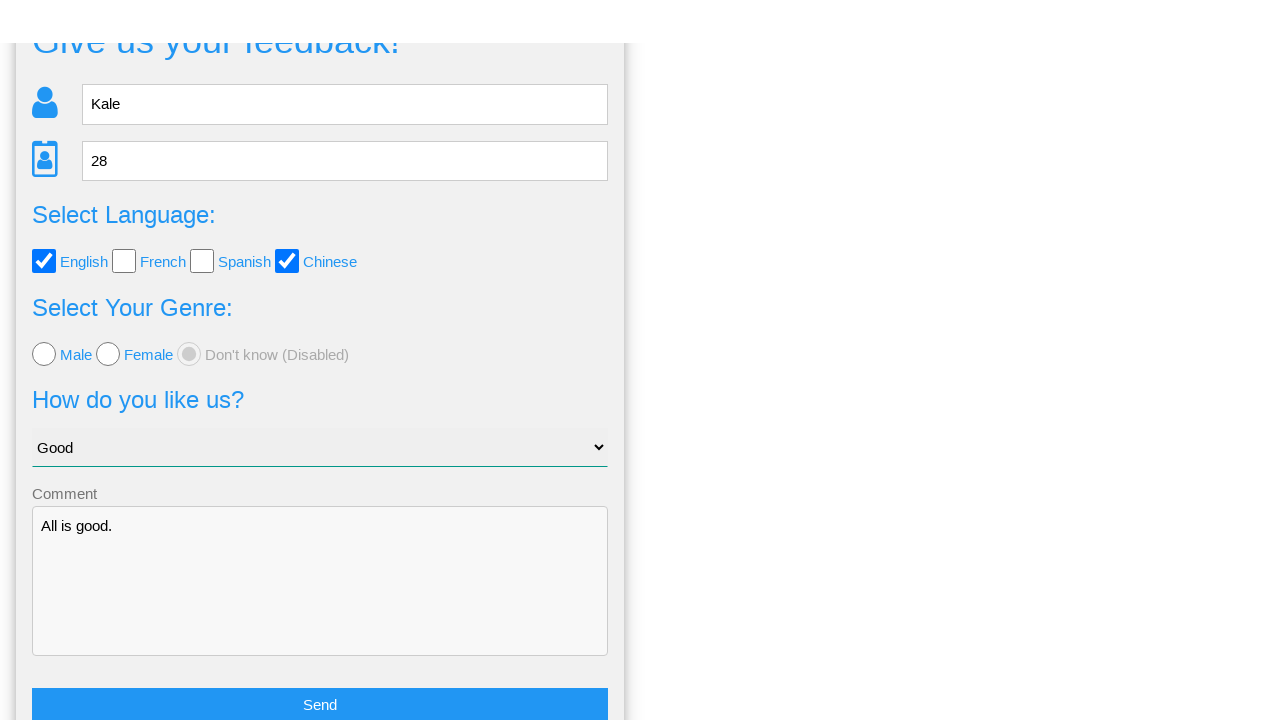

Returned to feedback form, name field visible and data preserved
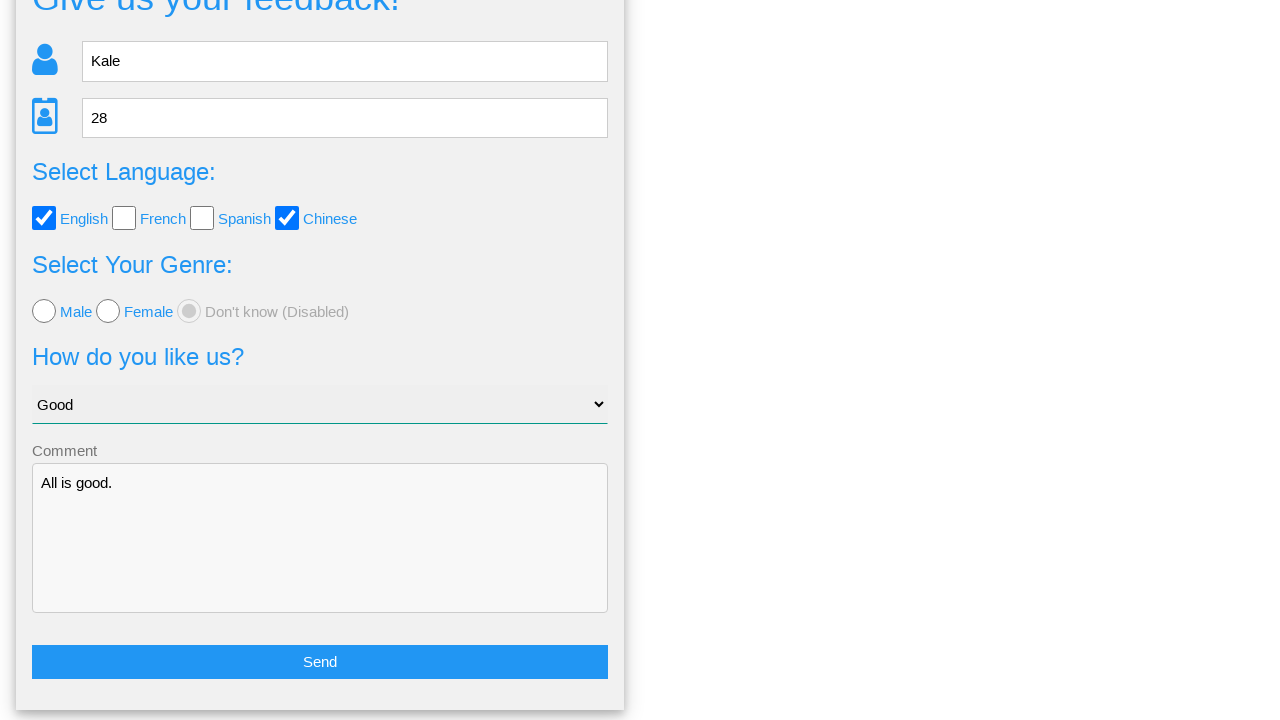

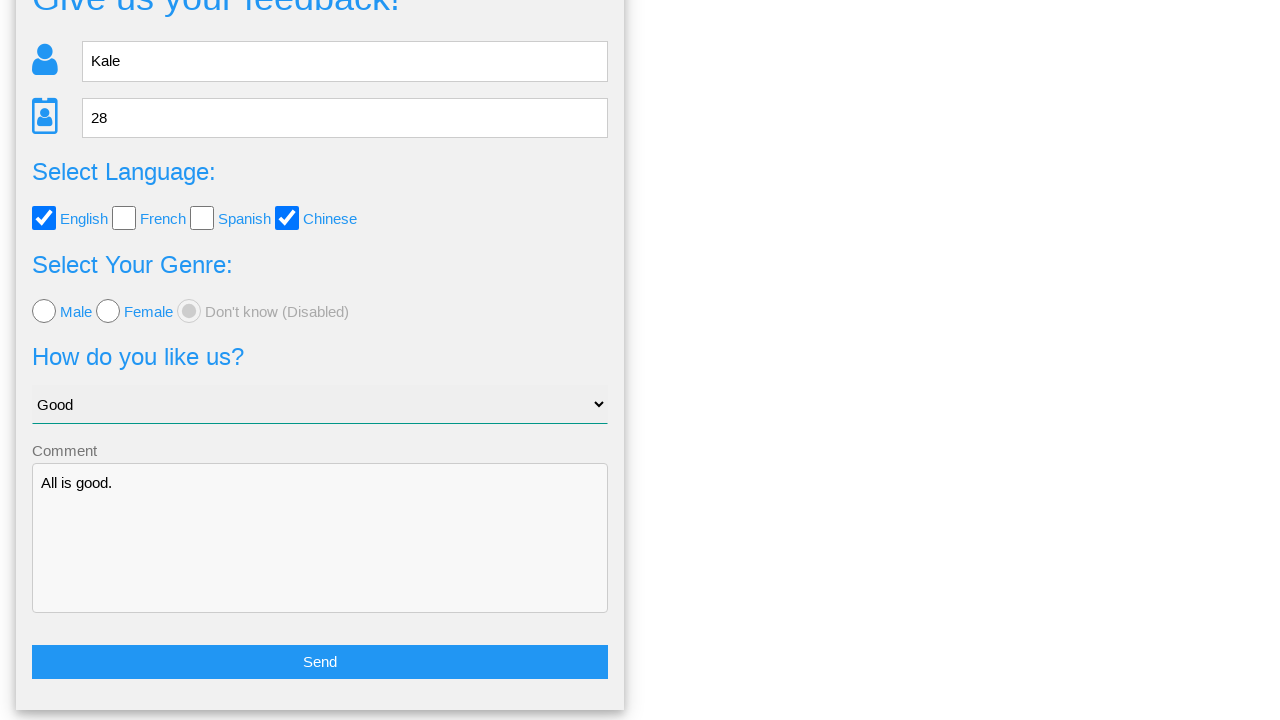